Tests right-click context menu functionality by right-clicking on an image, hovering over menu items, and clicking on a submenu option to navigate to a new page.

Starting URL: https://deluxe-menu.com/popup-mode-sample.html

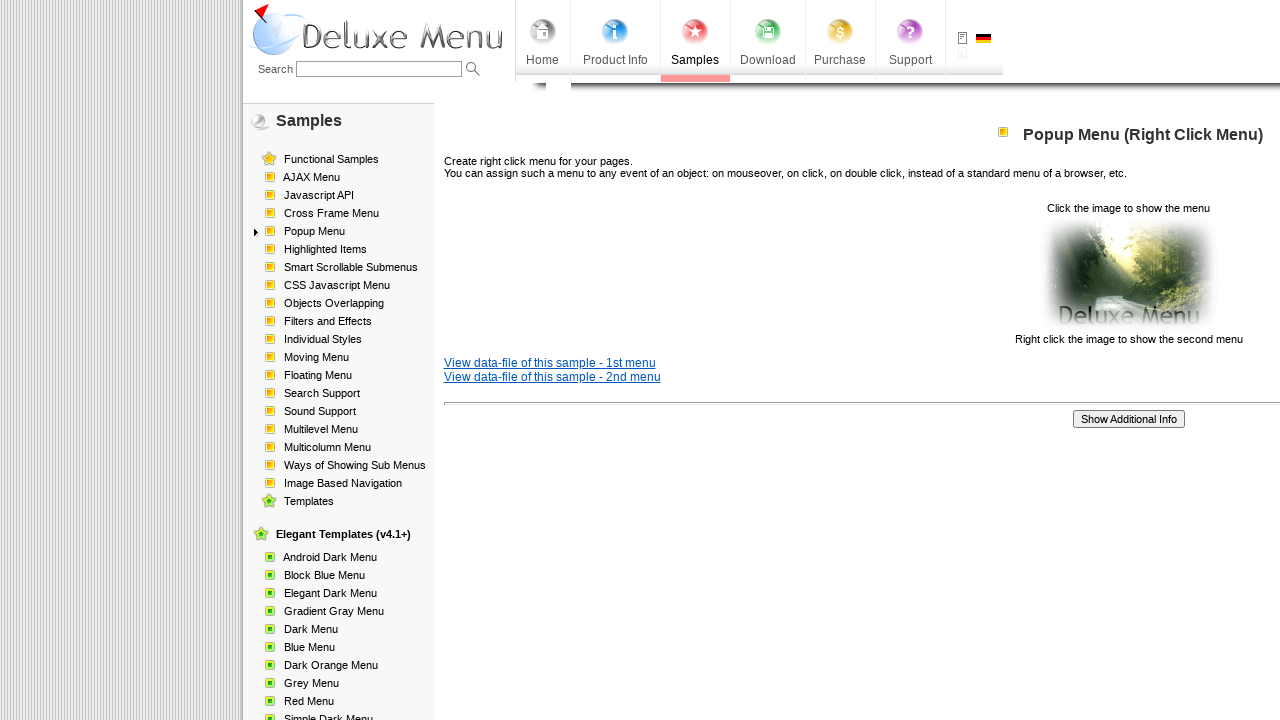

Waited for image element to be present
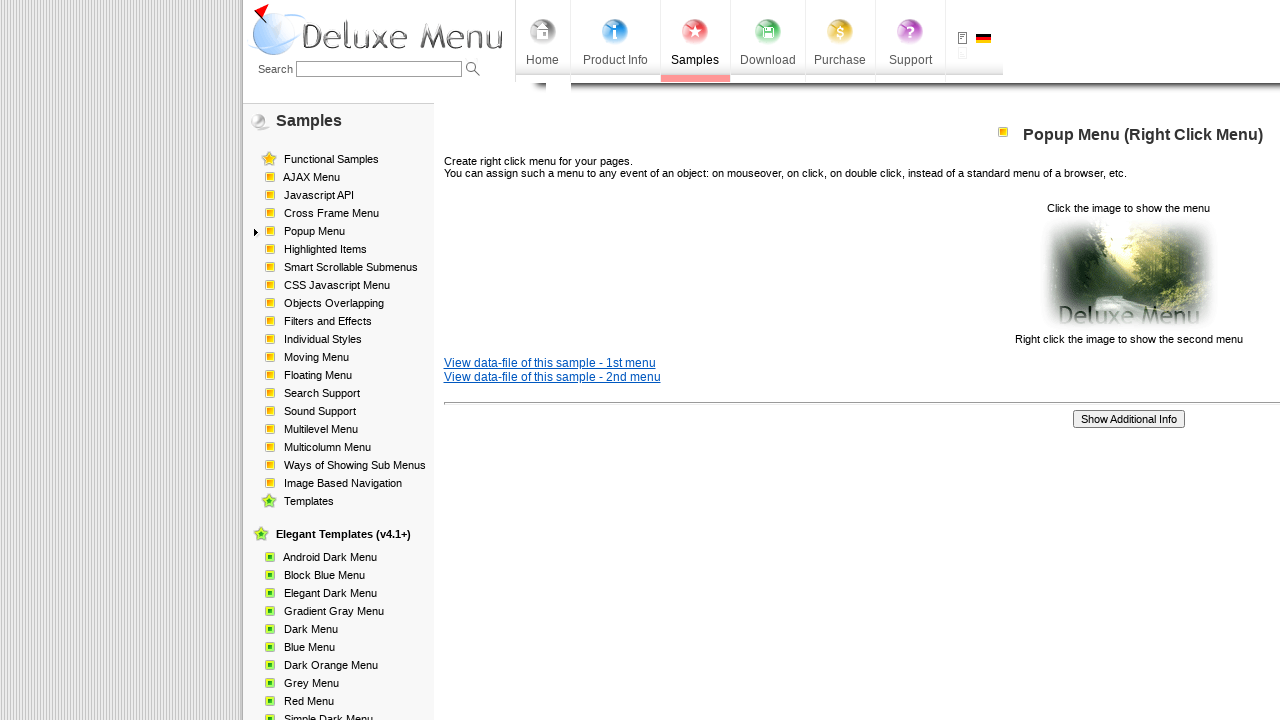

Right-clicked on image to open context menu at (1128, 274) on xpath=//img[@src='data-samples/images/popup_pic.gif']
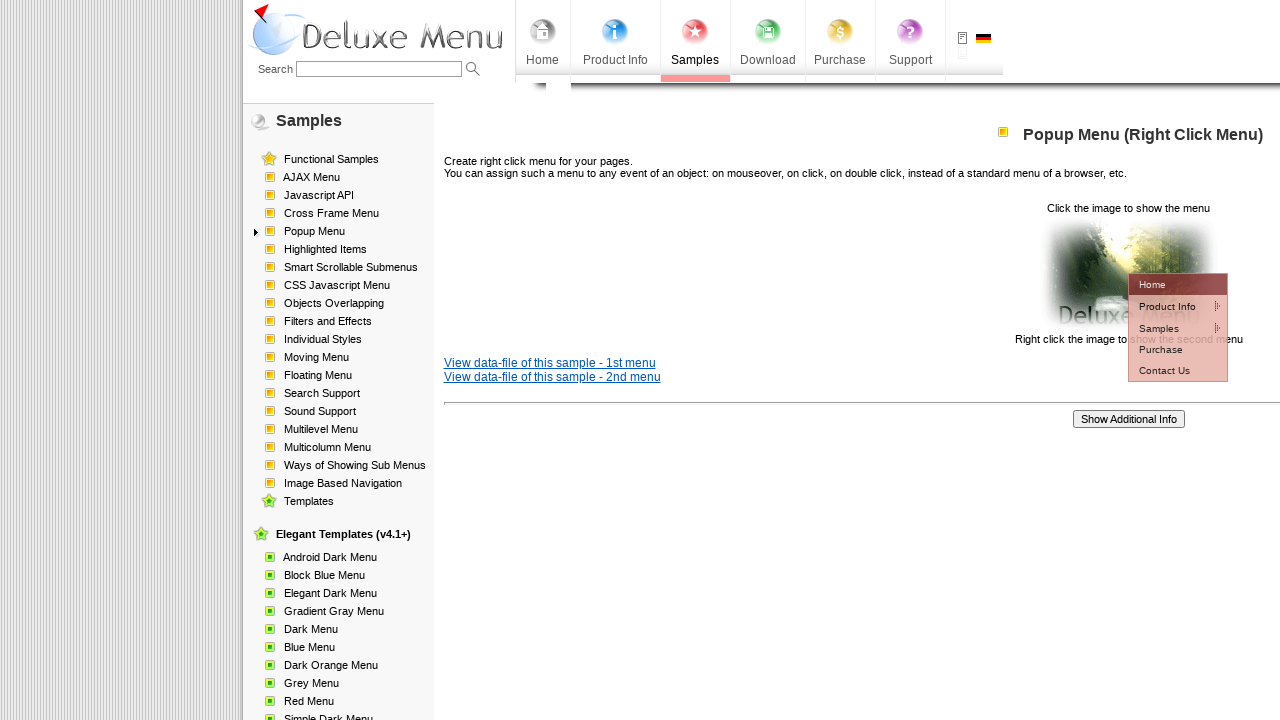

Hovered over 'Product Info' menu item at (1165, 306) on xpath=//td[text()='Product Info']
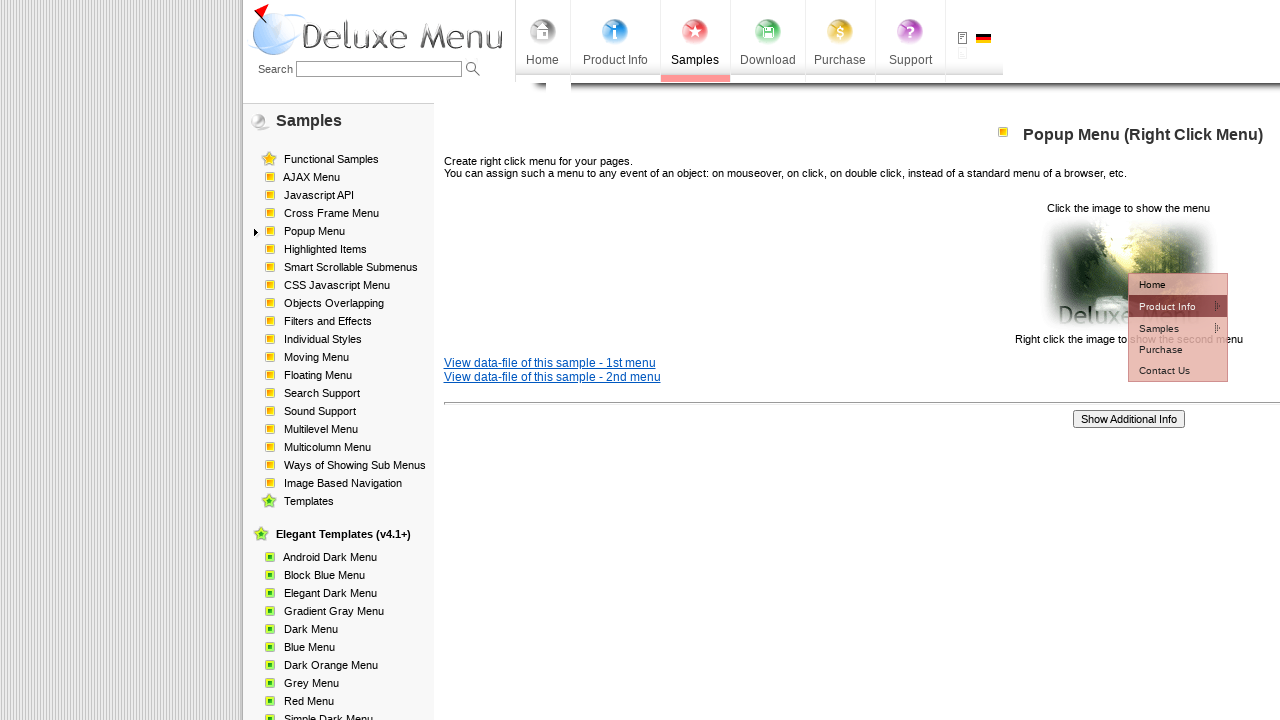

Hovered over 'Installation' menu item at (1052, 327) on xpath=//td[text()='Installation']
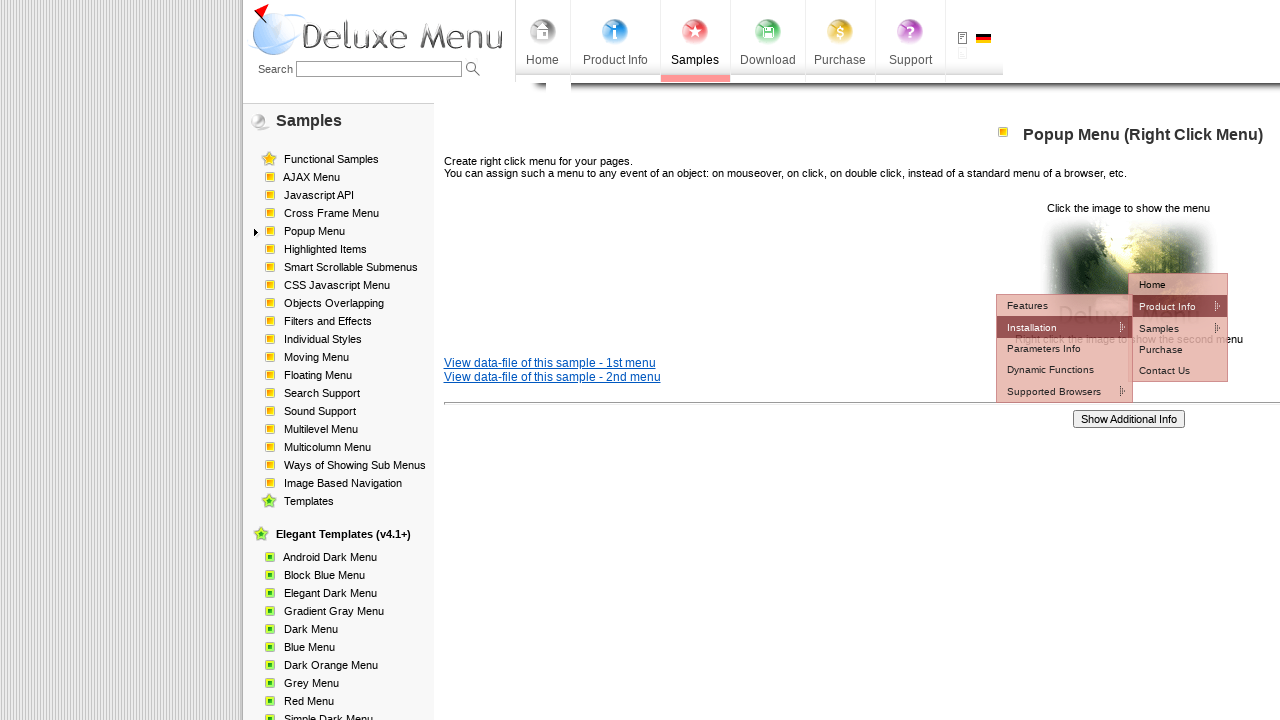

Hovered over 'How To Setup' menu item at (1178, 348) on xpath=//td[text()='How To Setup']
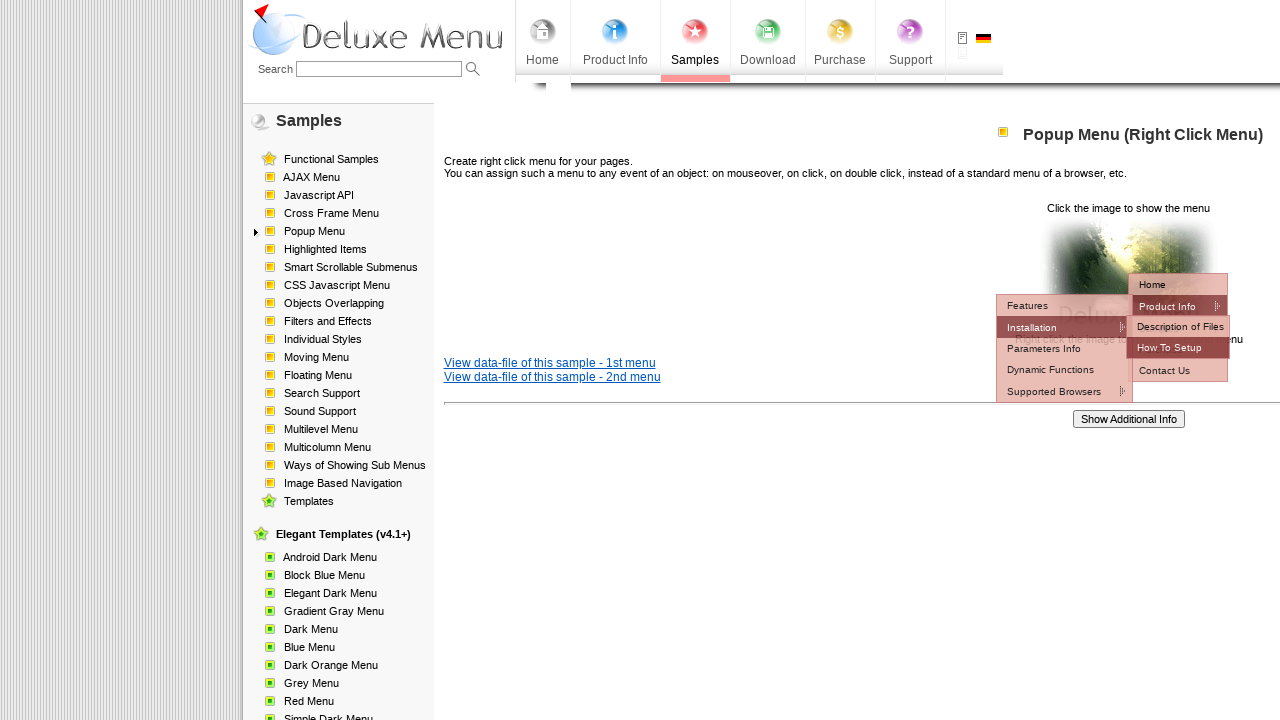

Clicked 'How To Setup' submenu option to navigate to new page at (1178, 348) on xpath=//td[text()='How To Setup']
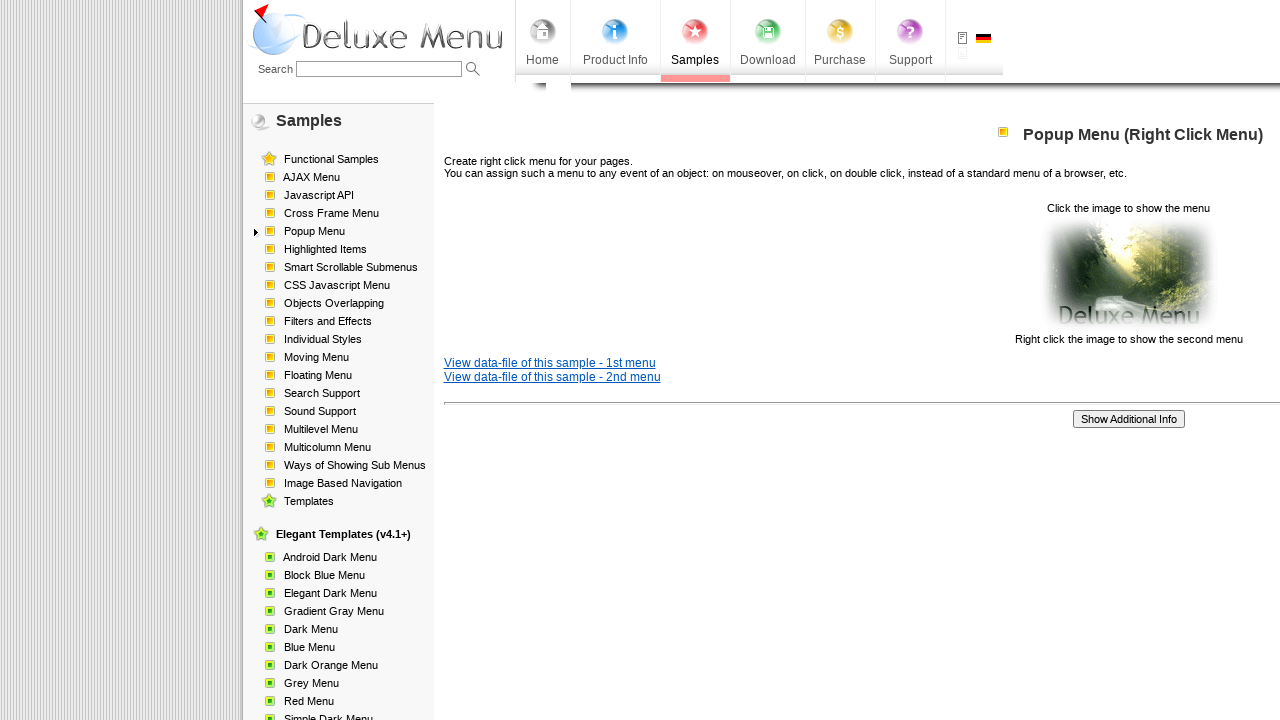

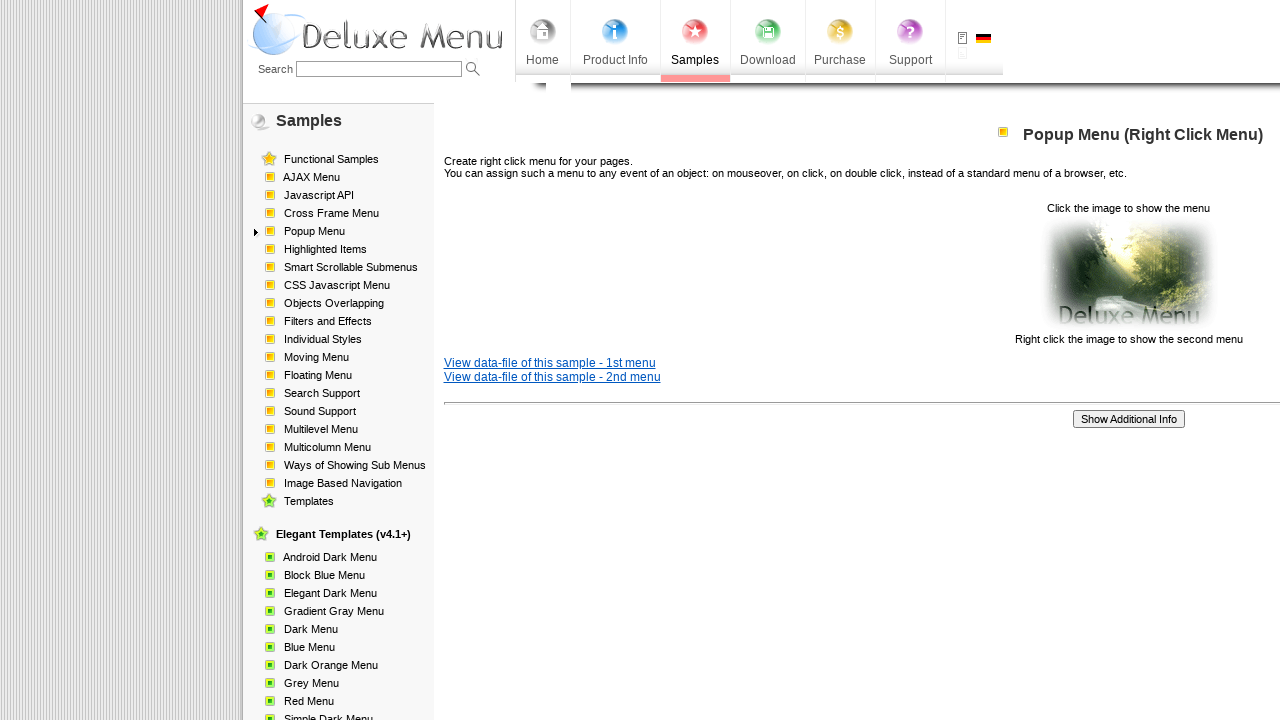